Tests the calculator by entering a number that is too small (5) and verifies the error message "Number is too small" is displayed

Starting URL: https://kristinek.github.io/site/tasks/enter_a_number

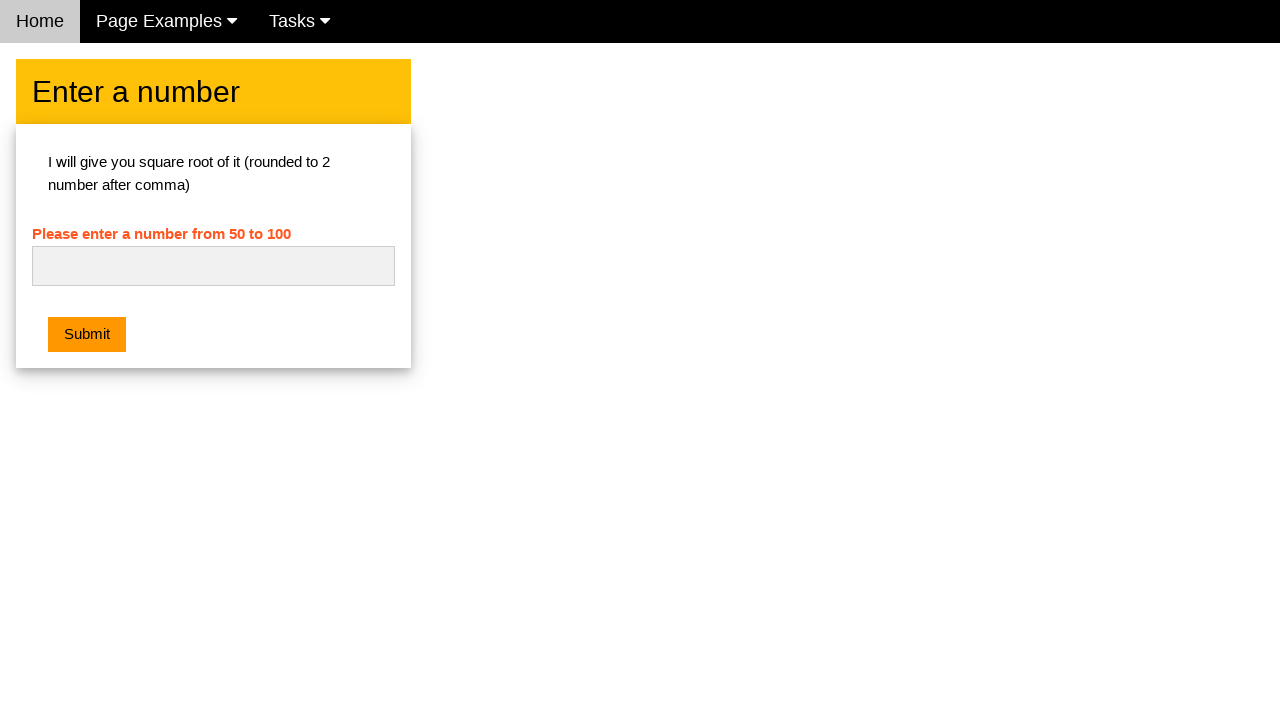

Navigated to calculator page
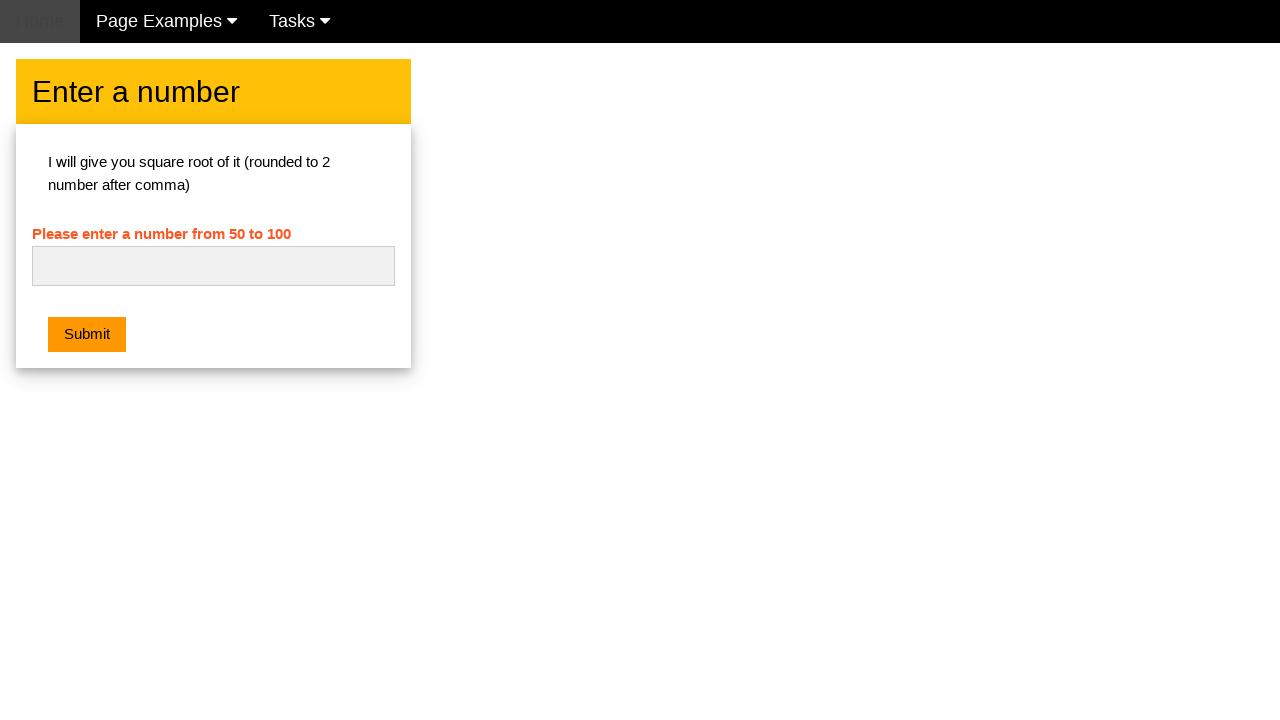

Entered too small number (5) into input field on input#numb
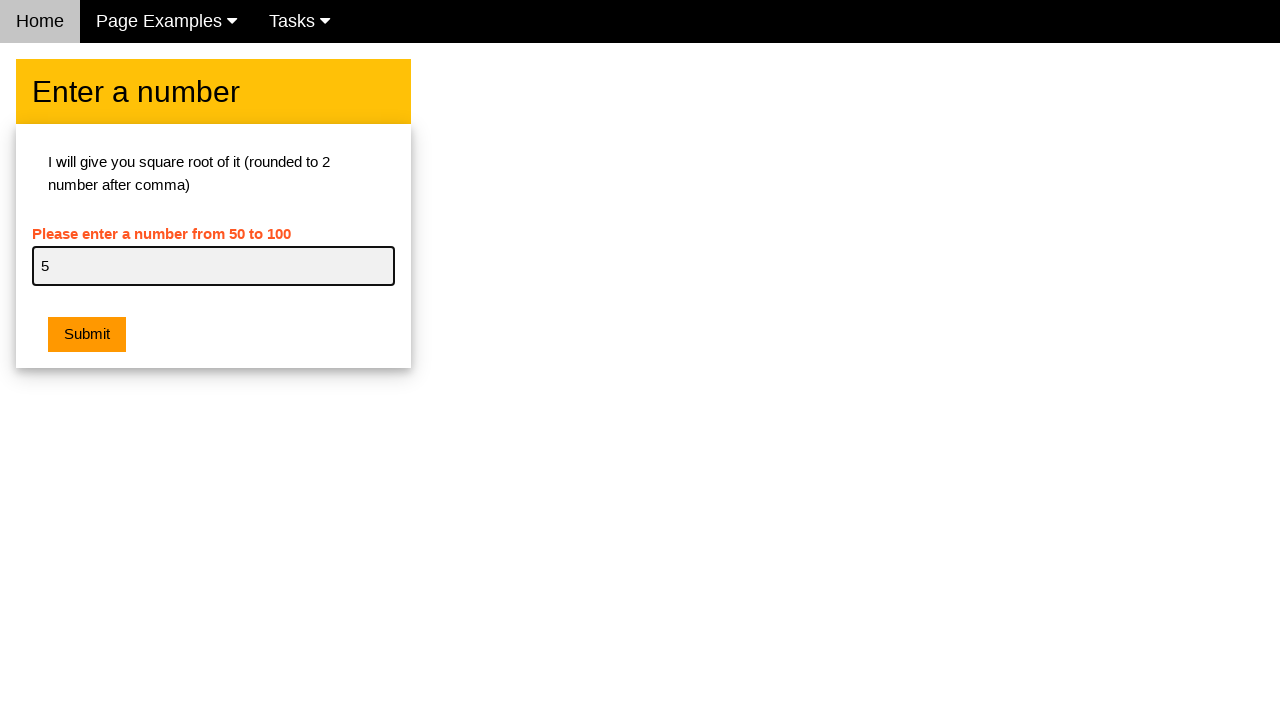

Clicked submit button at (87, 335) on button.w3-btn.w3-orange.w3-margin
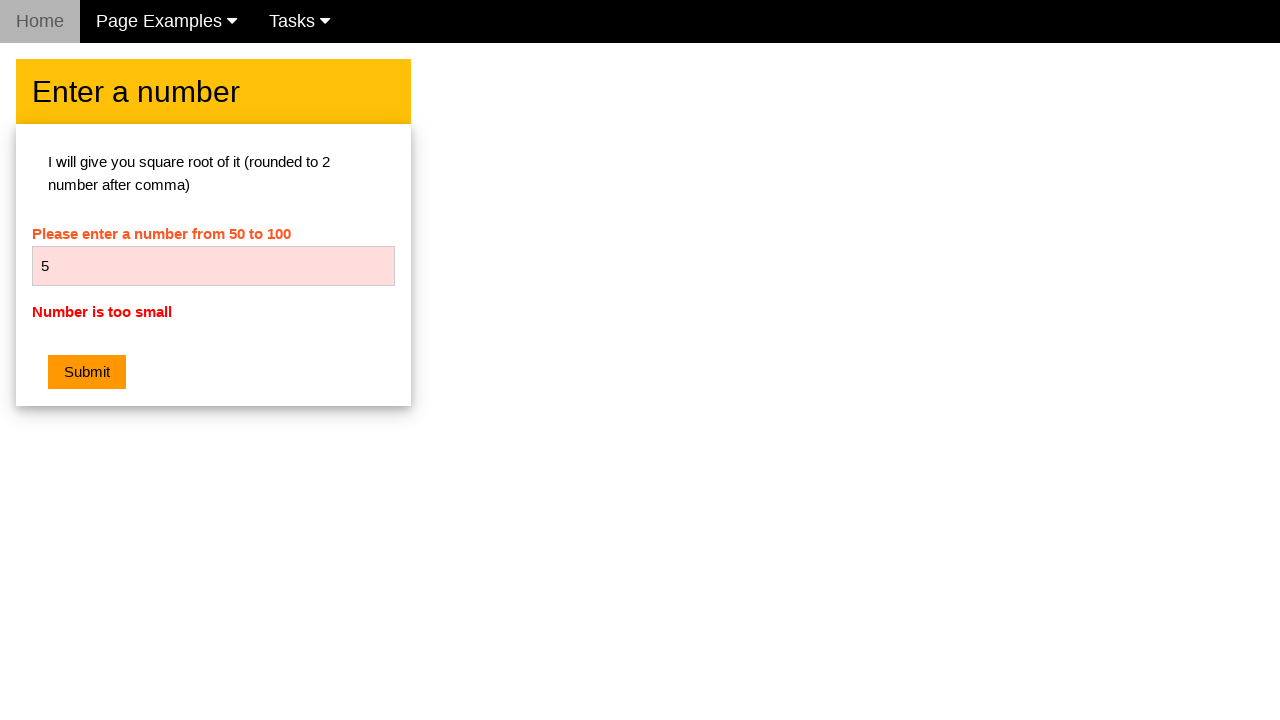

Error message element loaded
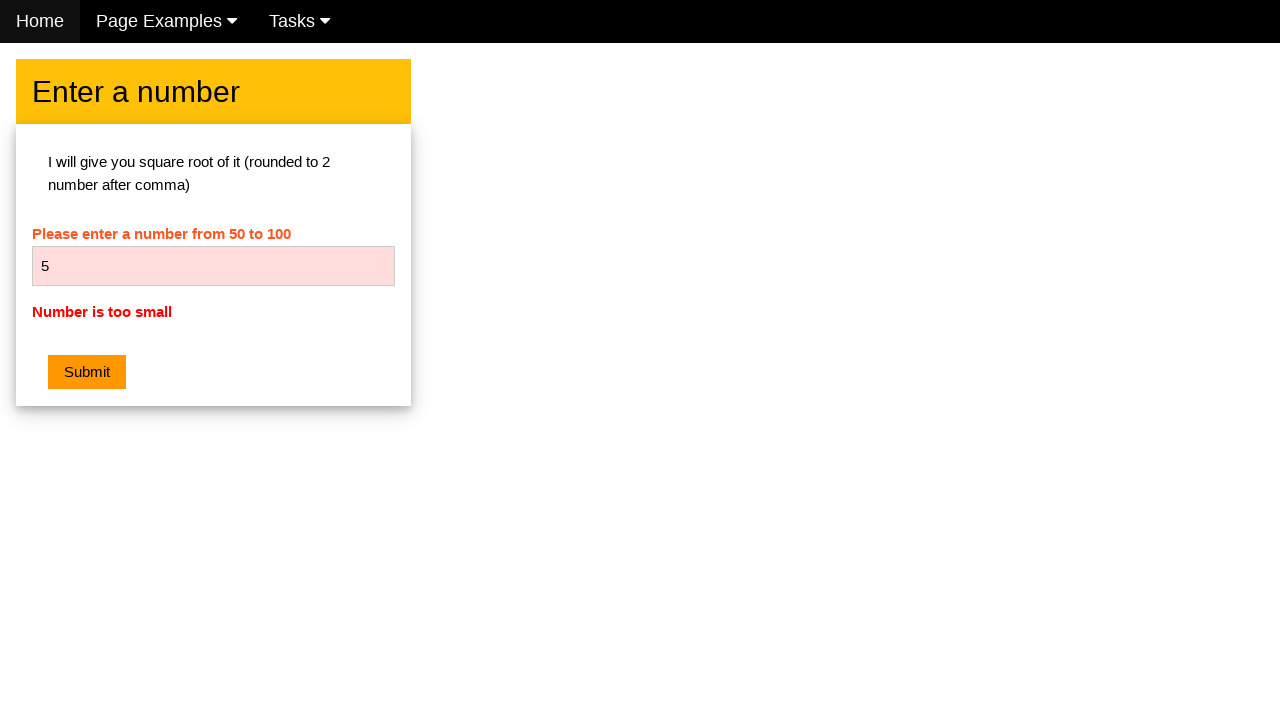

Verified error message text is 'Number is too small'
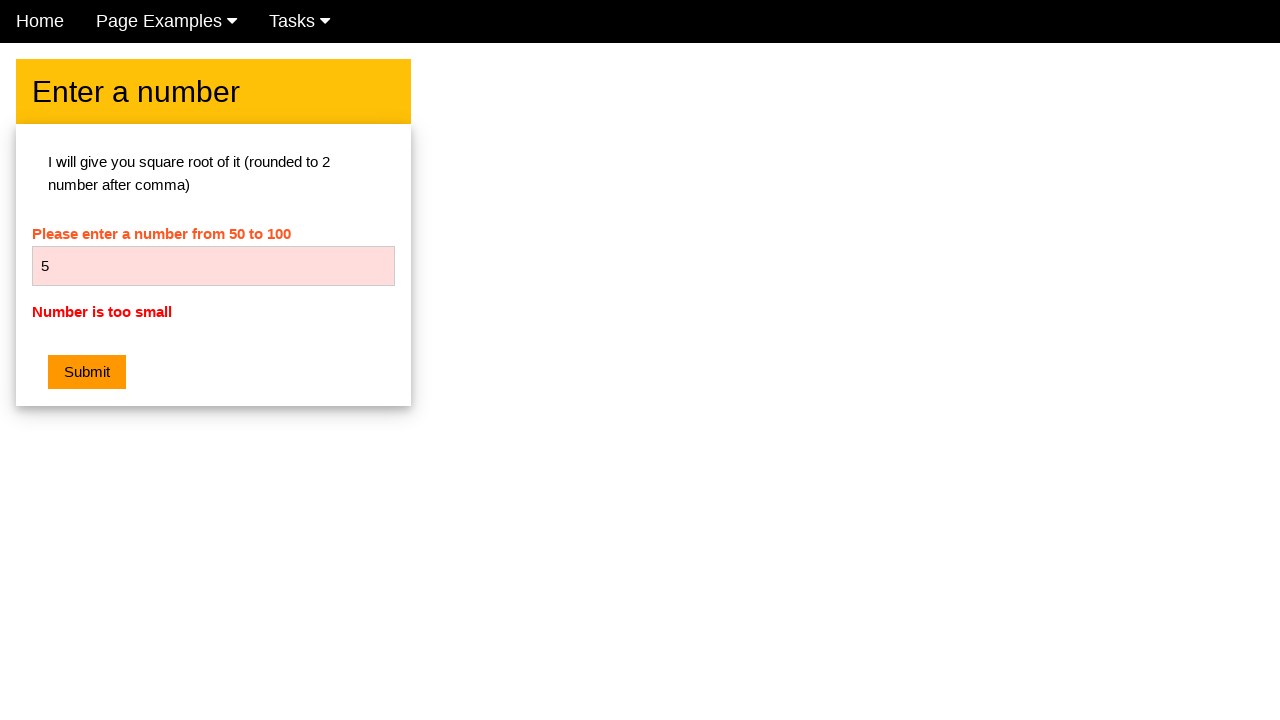

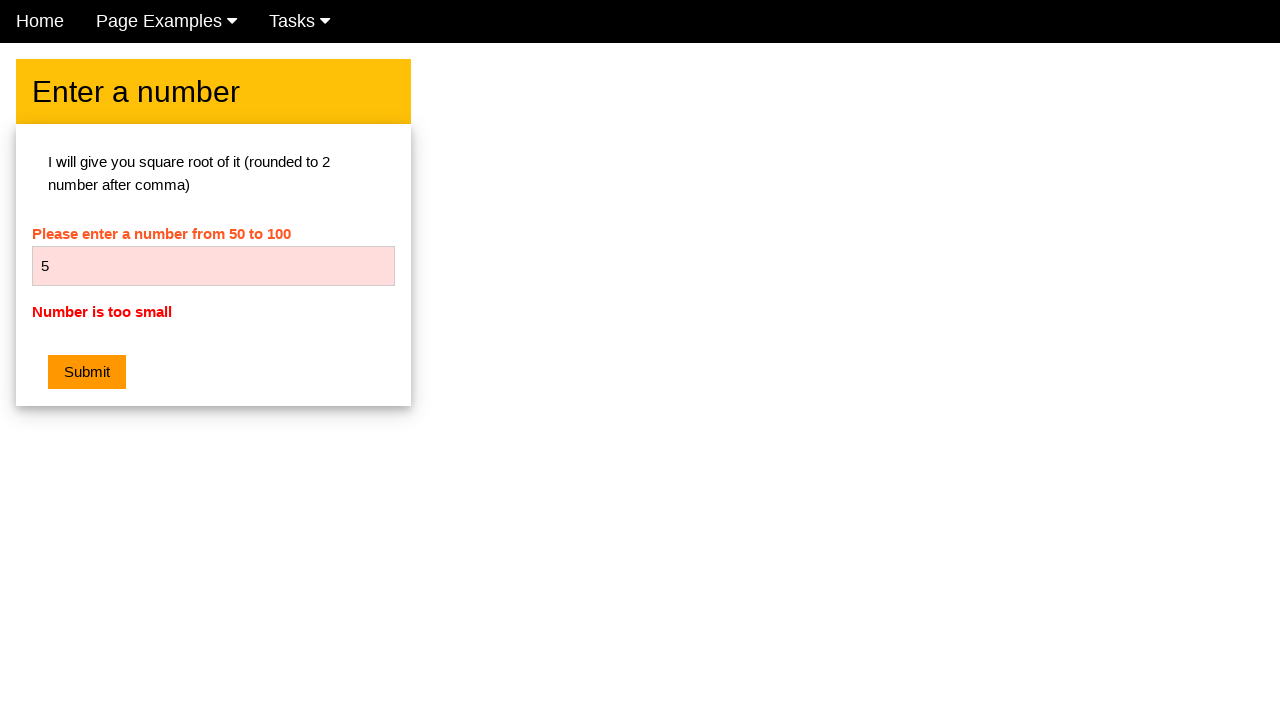